Tests that the currently applied filter link is highlighted with selected class

Starting URL: https://demo.playwright.dev/todomvc

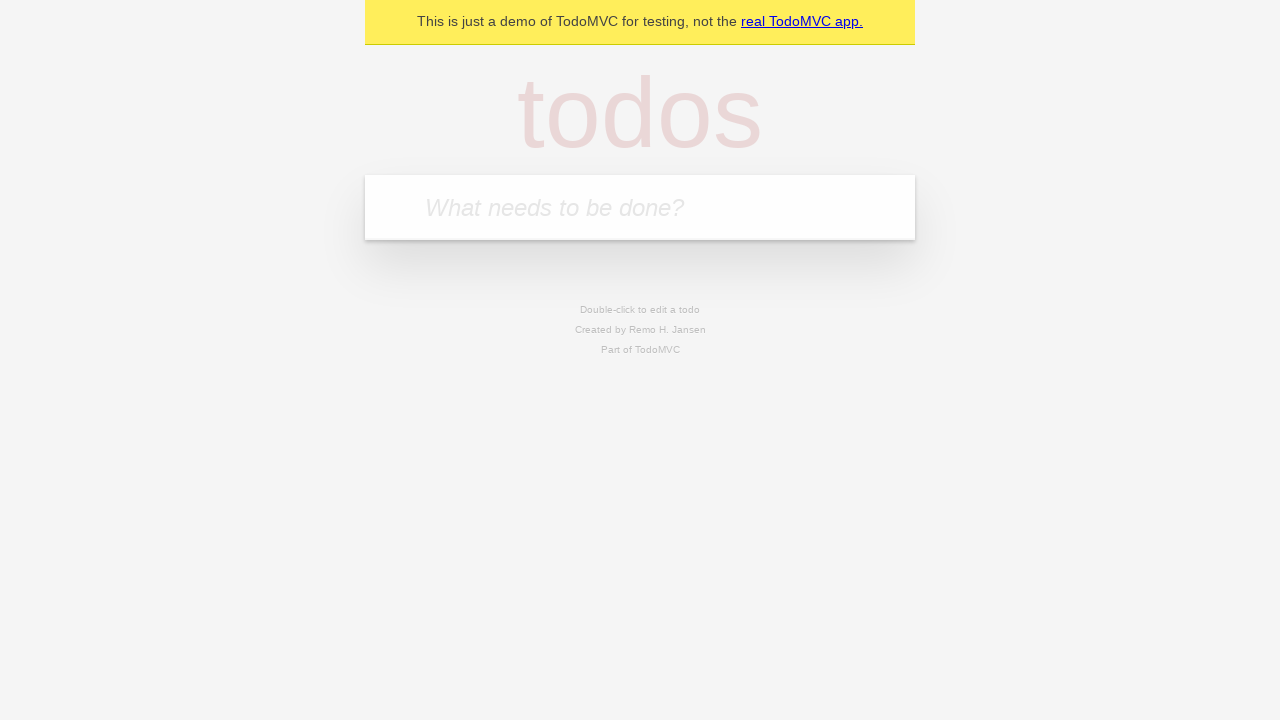

Filled todo input with 'buy some cheese' on internal:attr=[placeholder="What needs to be done?"i]
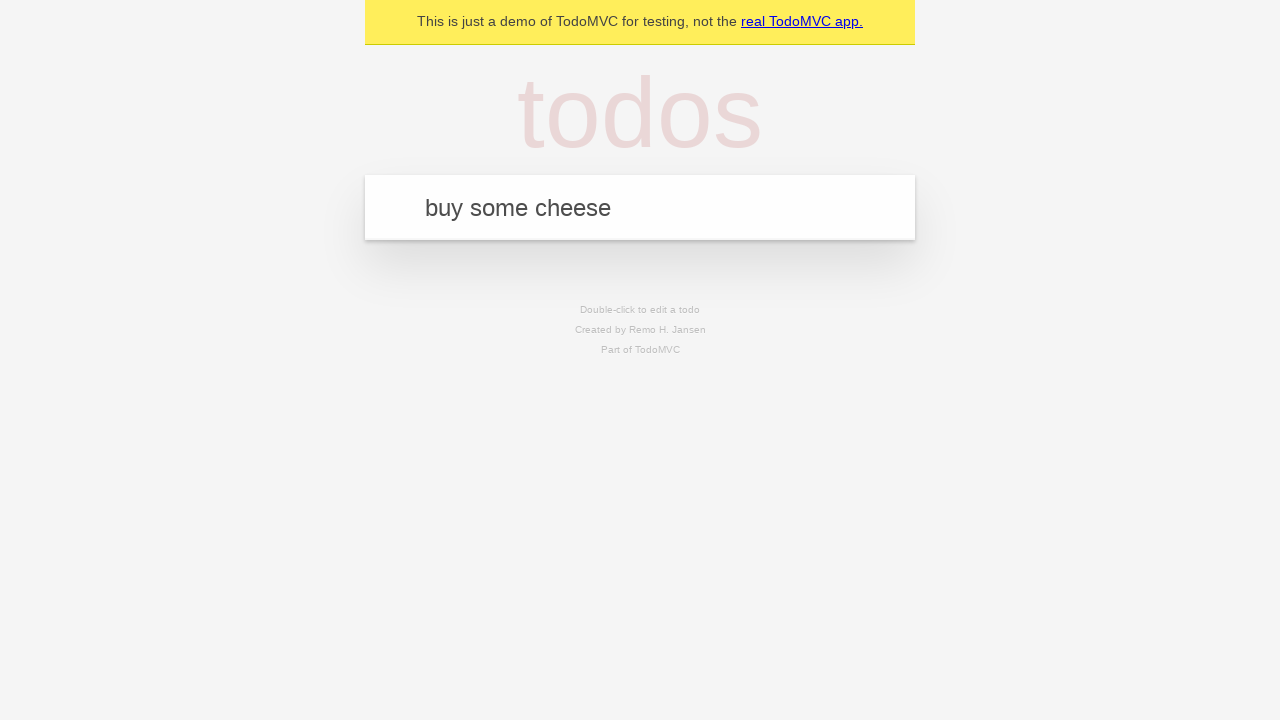

Pressed Enter to create first todo on internal:attr=[placeholder="What needs to be done?"i]
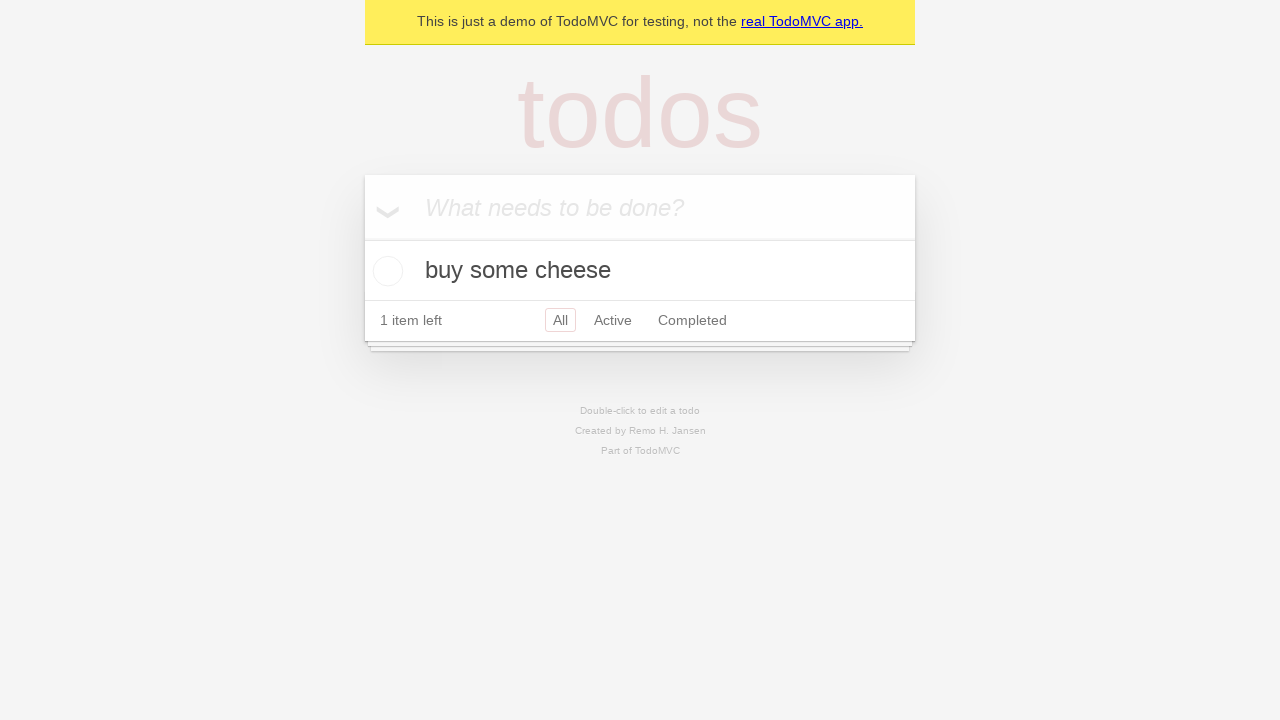

Filled todo input with 'feed the cat' on internal:attr=[placeholder="What needs to be done?"i]
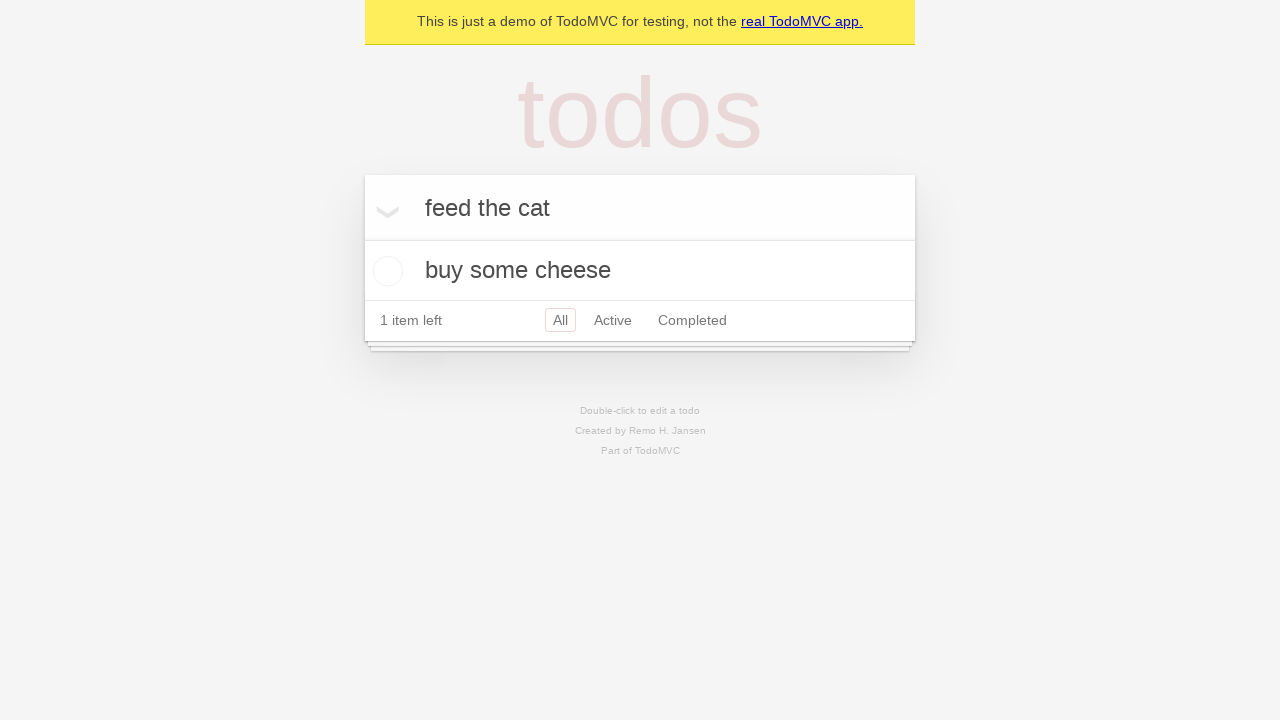

Pressed Enter to create second todo on internal:attr=[placeholder="What needs to be done?"i]
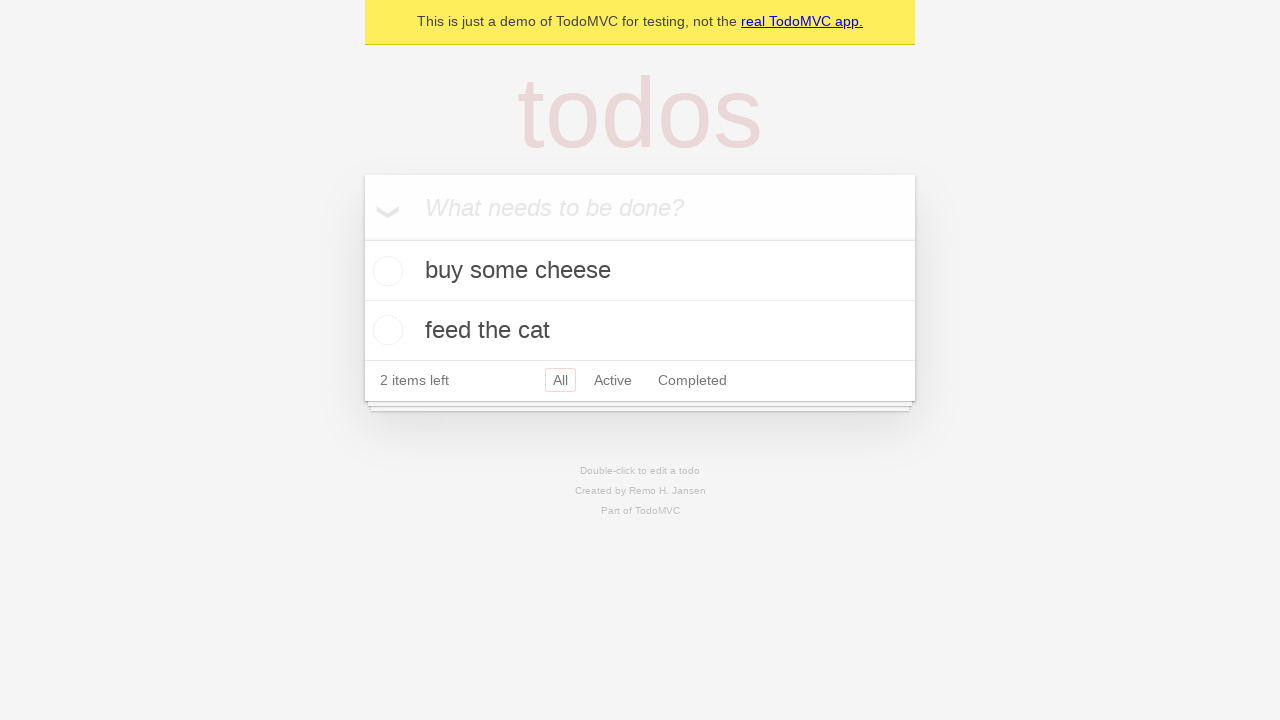

Filled todo input with 'book a doctors appointment' on internal:attr=[placeholder="What needs to be done?"i]
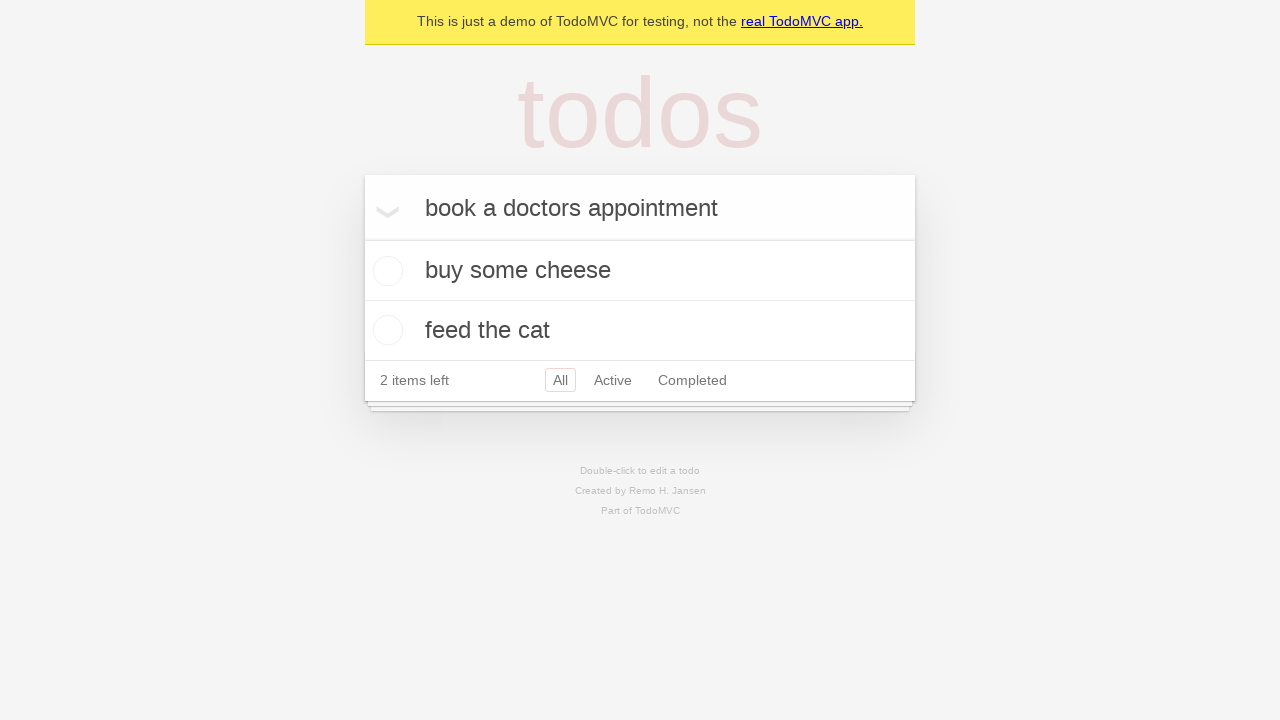

Pressed Enter to create third todo on internal:attr=[placeholder="What needs to be done?"i]
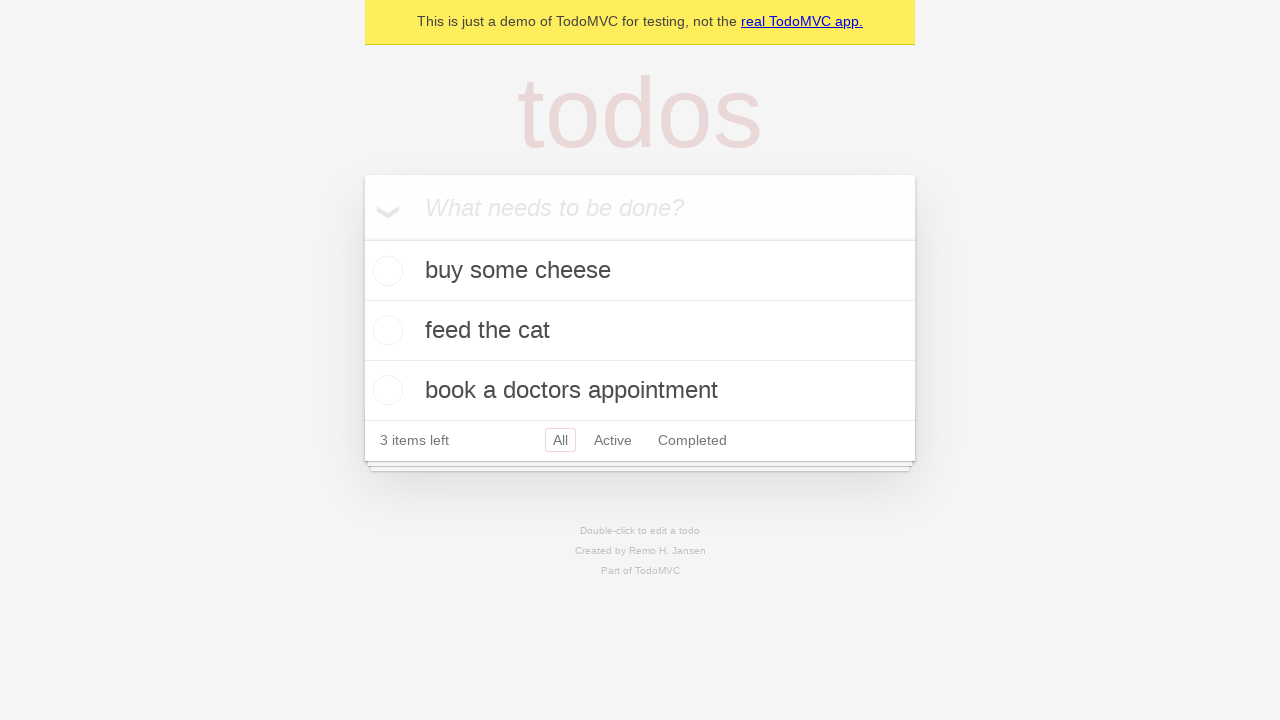

Clicked Active filter link at (613, 440) on internal:role=link[name="Active"i]
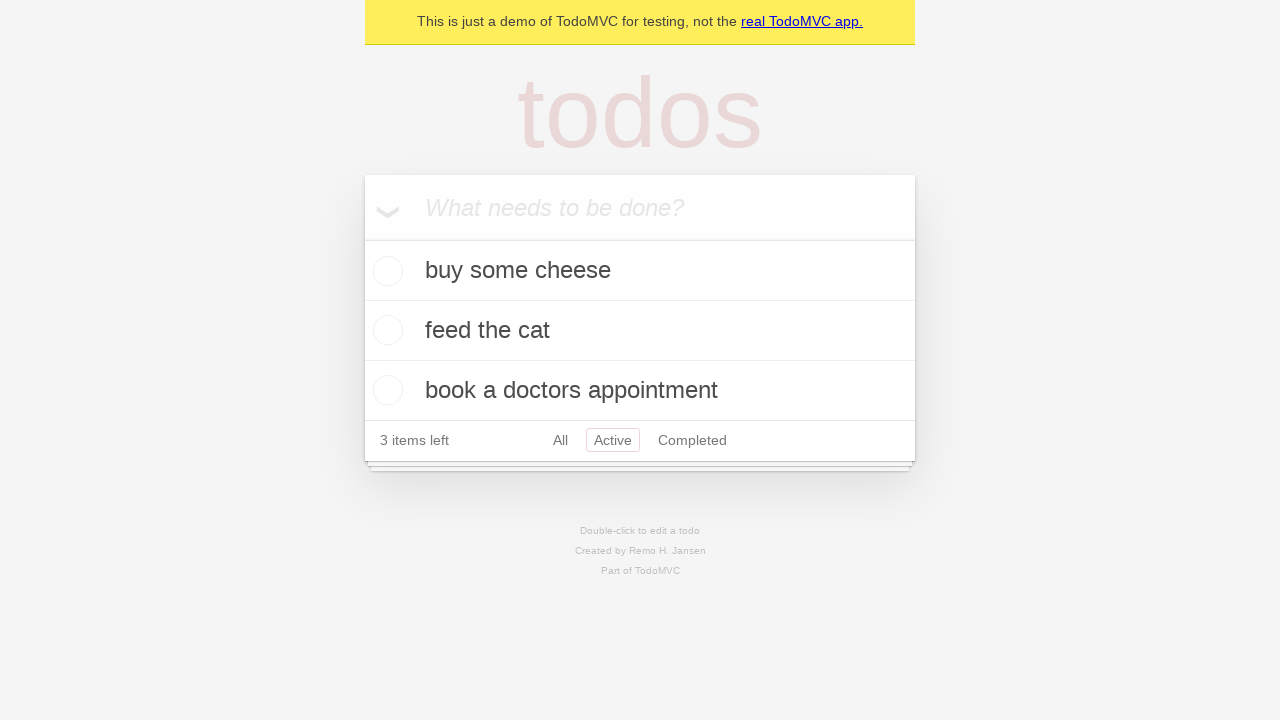

Clicked Completed filter link to verify highlight at (692, 440) on internal:role=link[name="Completed"i]
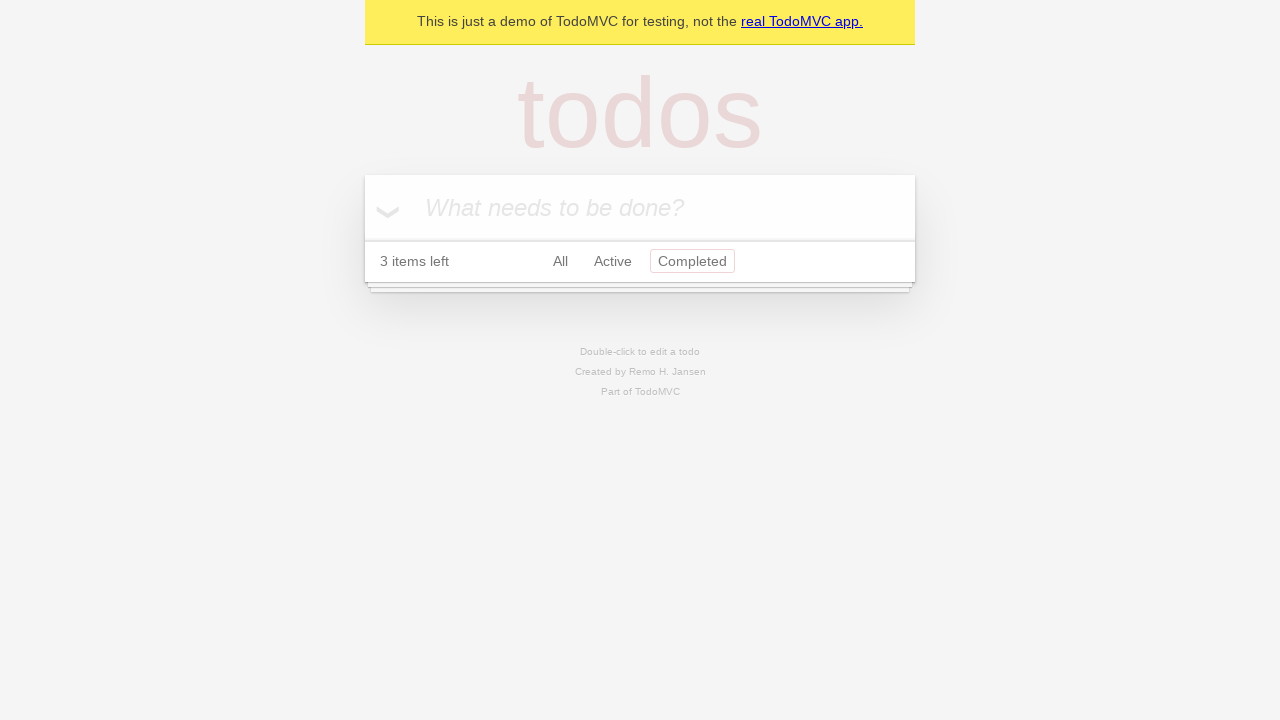

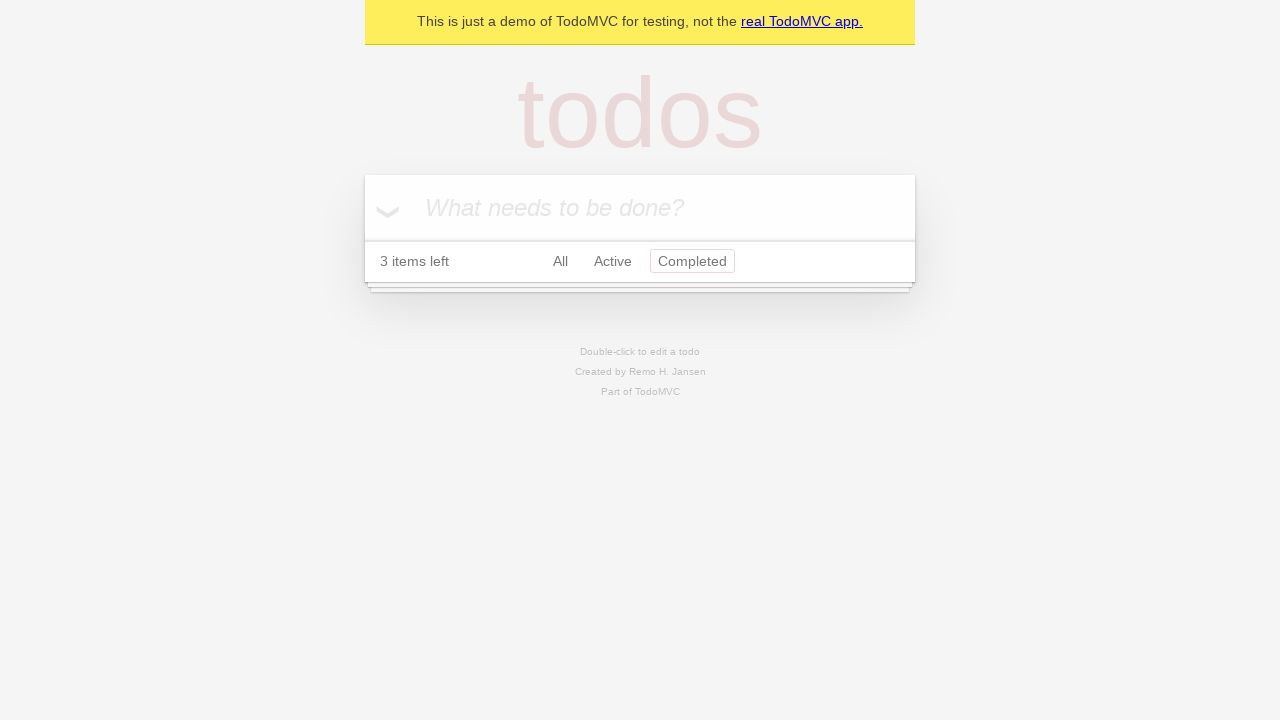